Tests an explicit wait scenario where the script waits for a price element to show "100", then clicks a book button, calculates a mathematical answer based on a displayed value, enters the result, and submits the form.

Starting URL: http://suninjuly.github.io/explicit_wait2.html

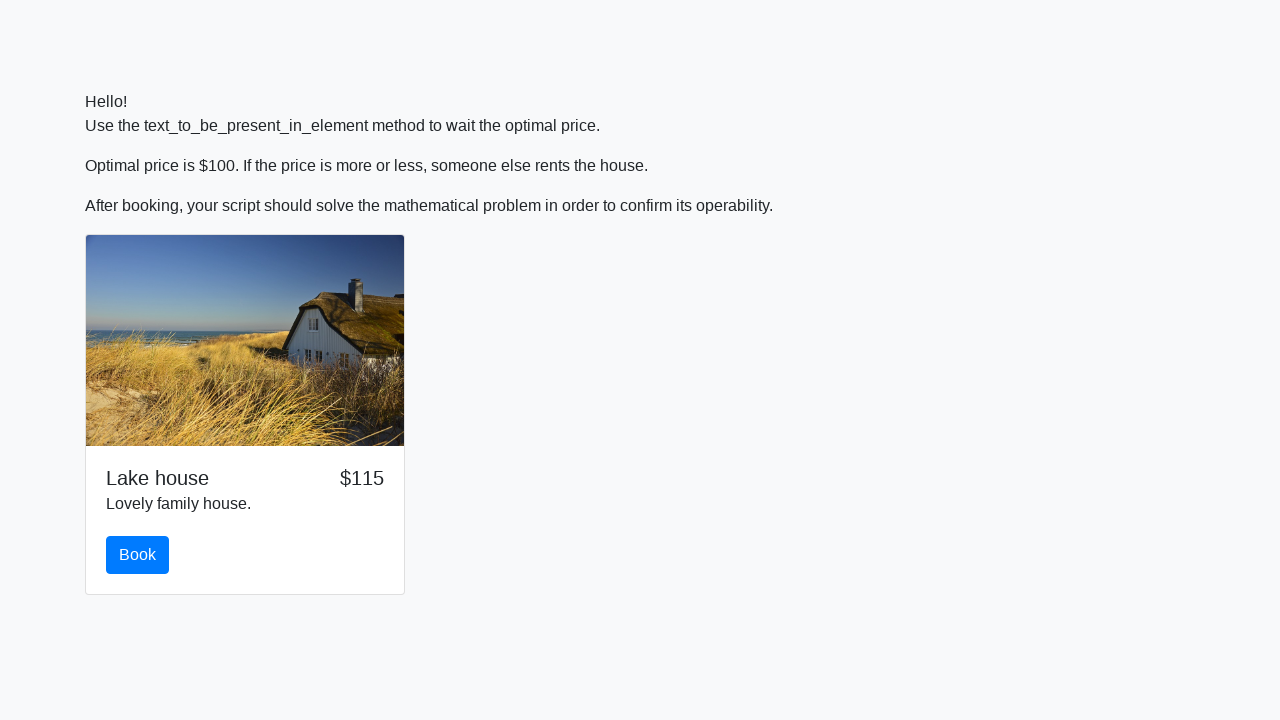

Waited for price element to show '100'
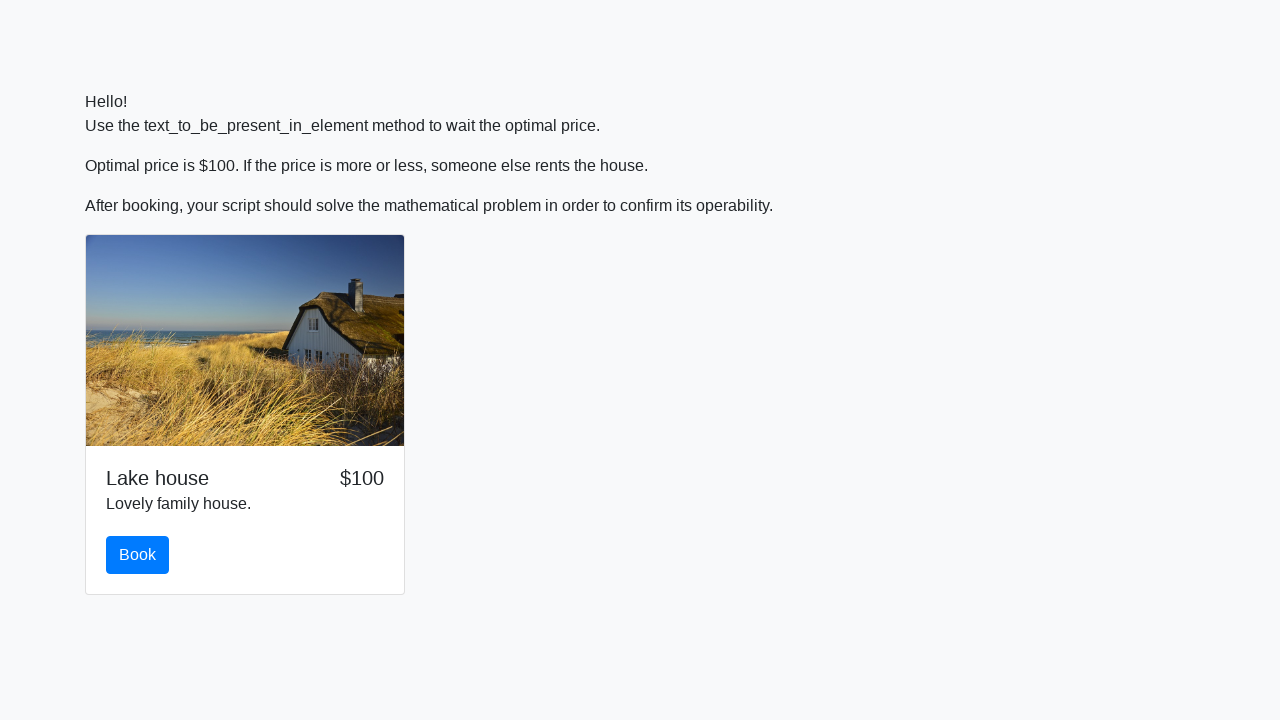

Clicked the book button at (138, 555) on #book
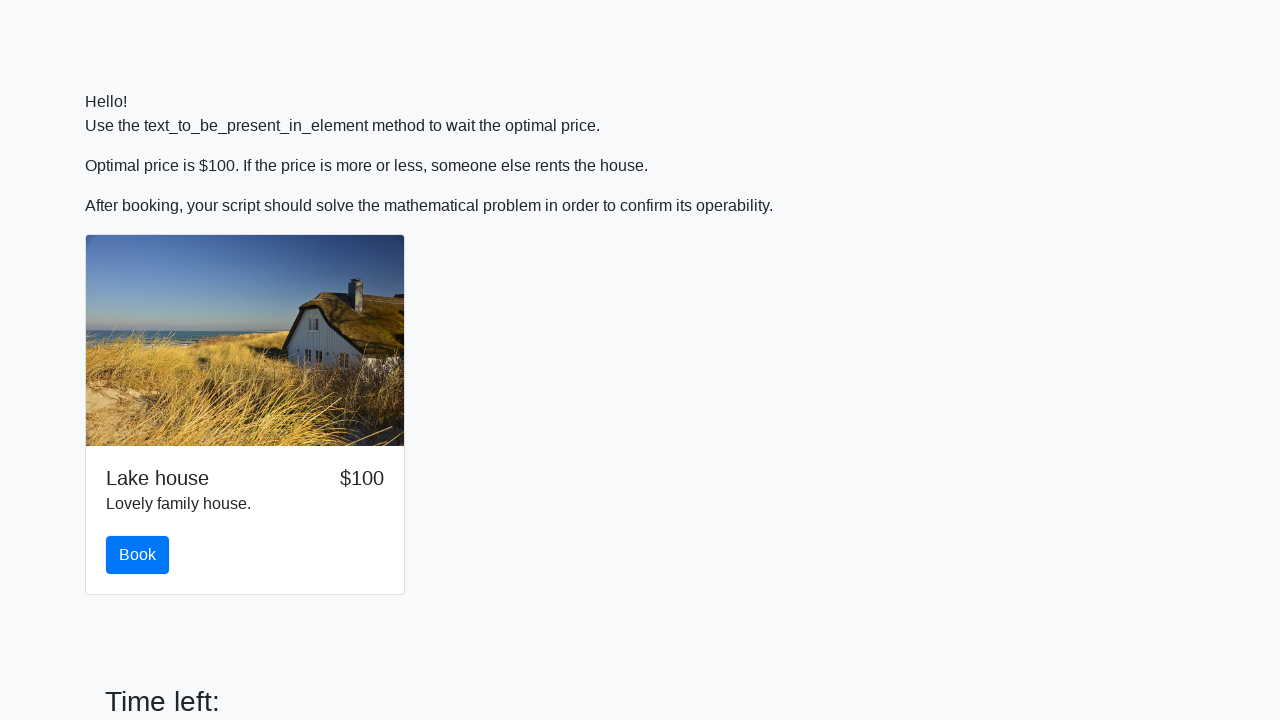

Retrieved input value: 36
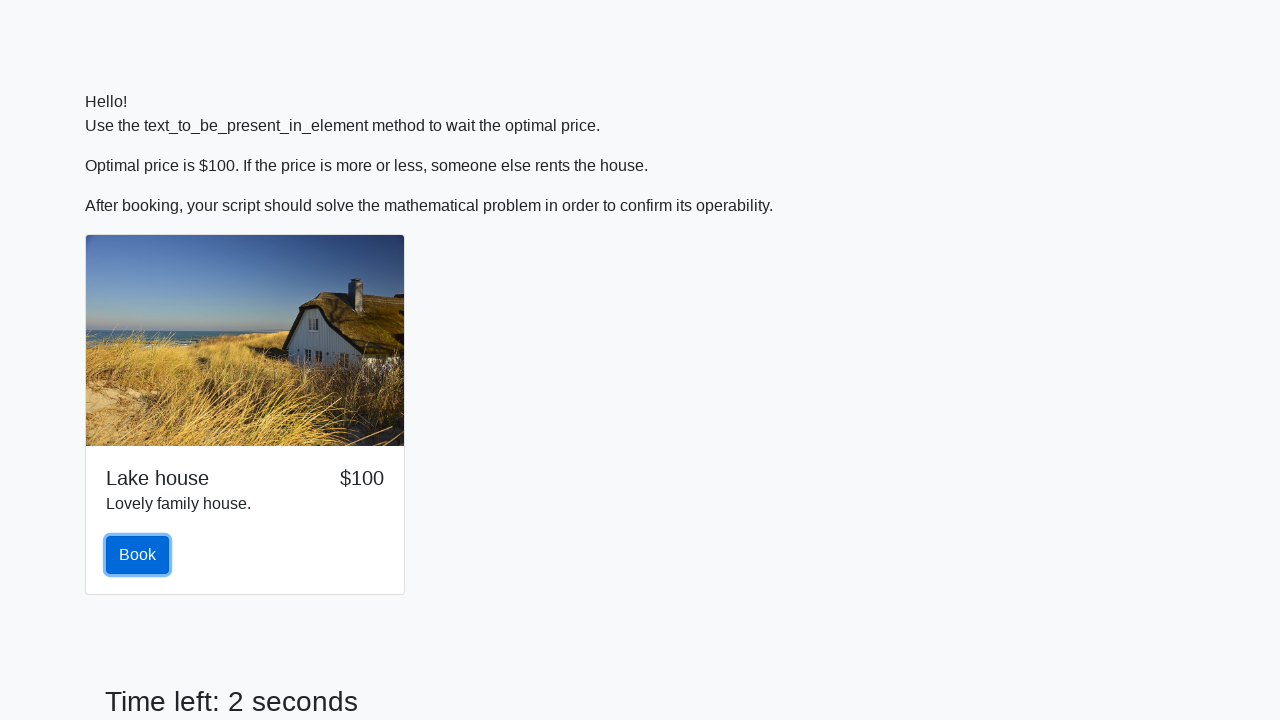

Calculated answer '2.4766515232412916' and filled it in the answer field on #answer
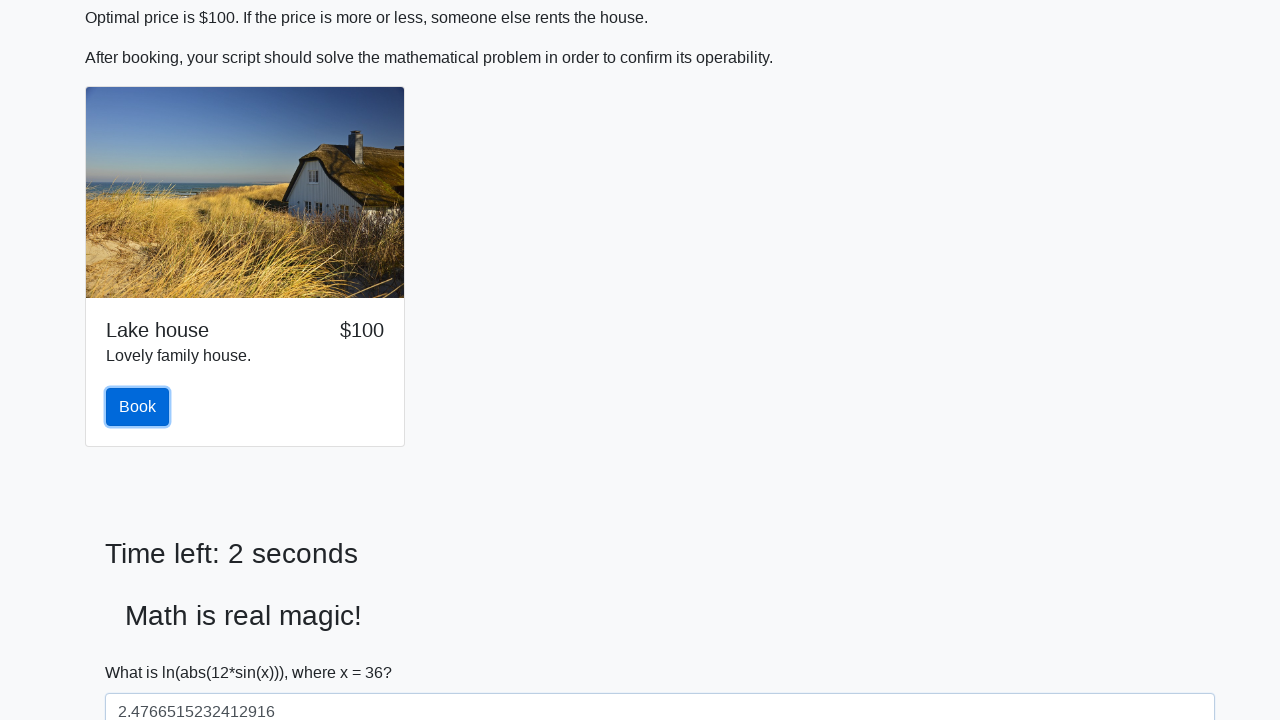

Clicked the solve button to submit the form at (143, 651) on #solve
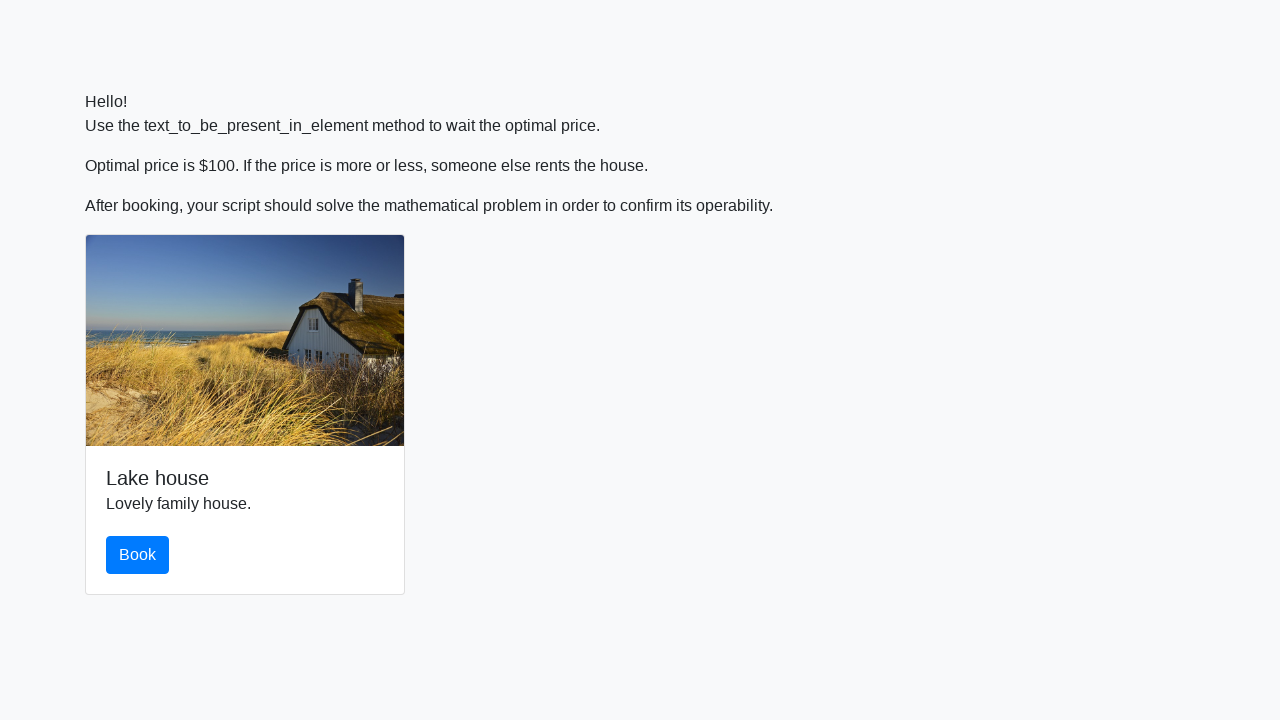

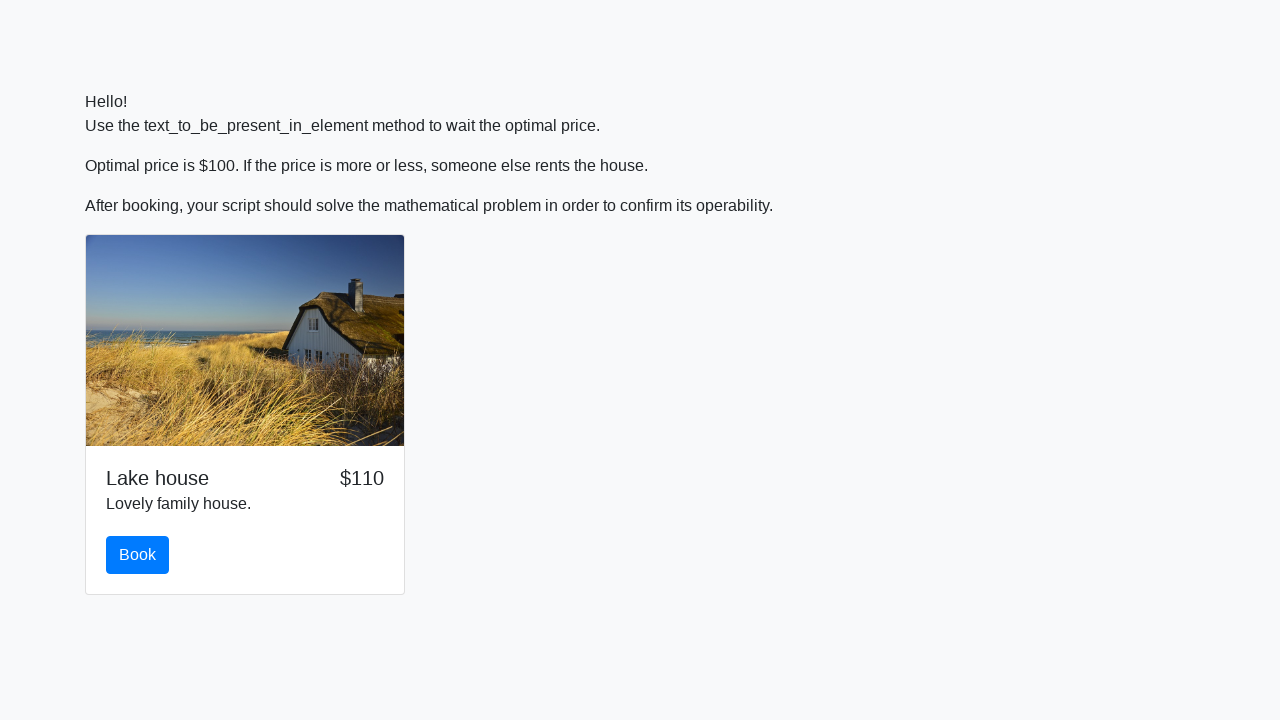